Tests the navigation flow from the IT&Care homepage to the jobs/vacancies page by clicking the "Vacatures" link and verifying the redirect to the Human Total Care careers page.

Starting URL: https://www.itandcare.nl

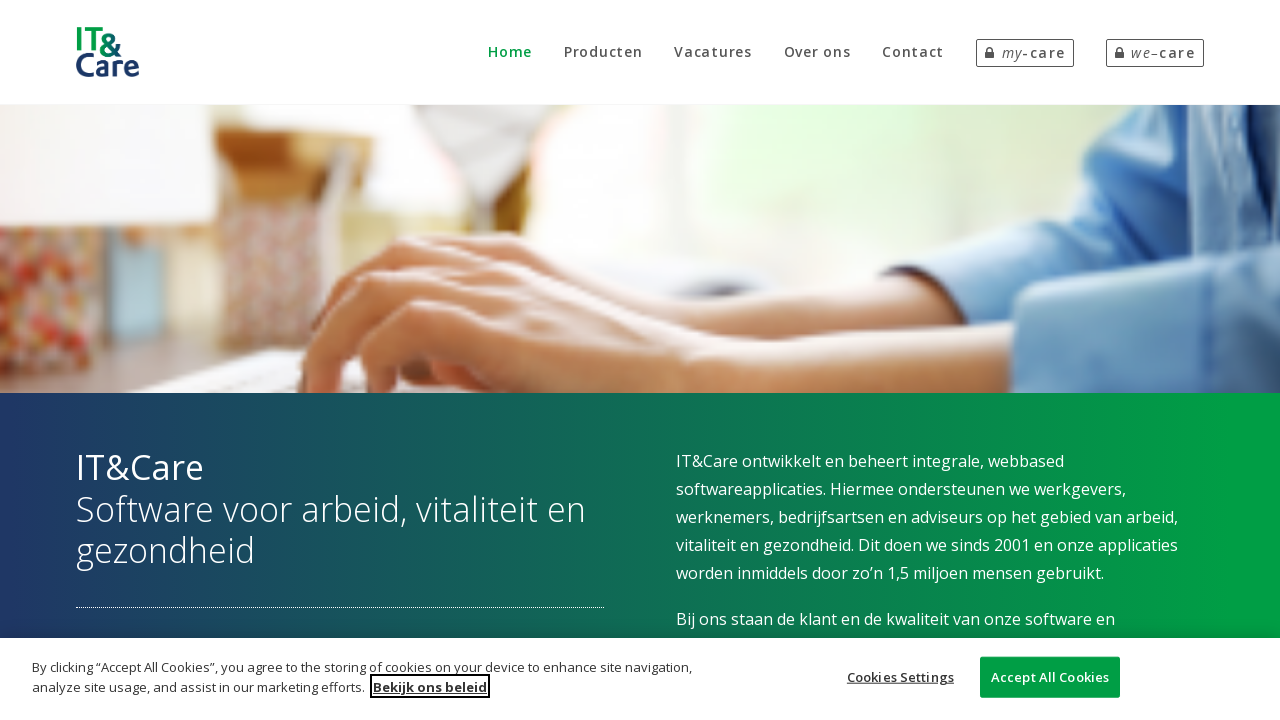

Menu item #menu-item-50377 became visible
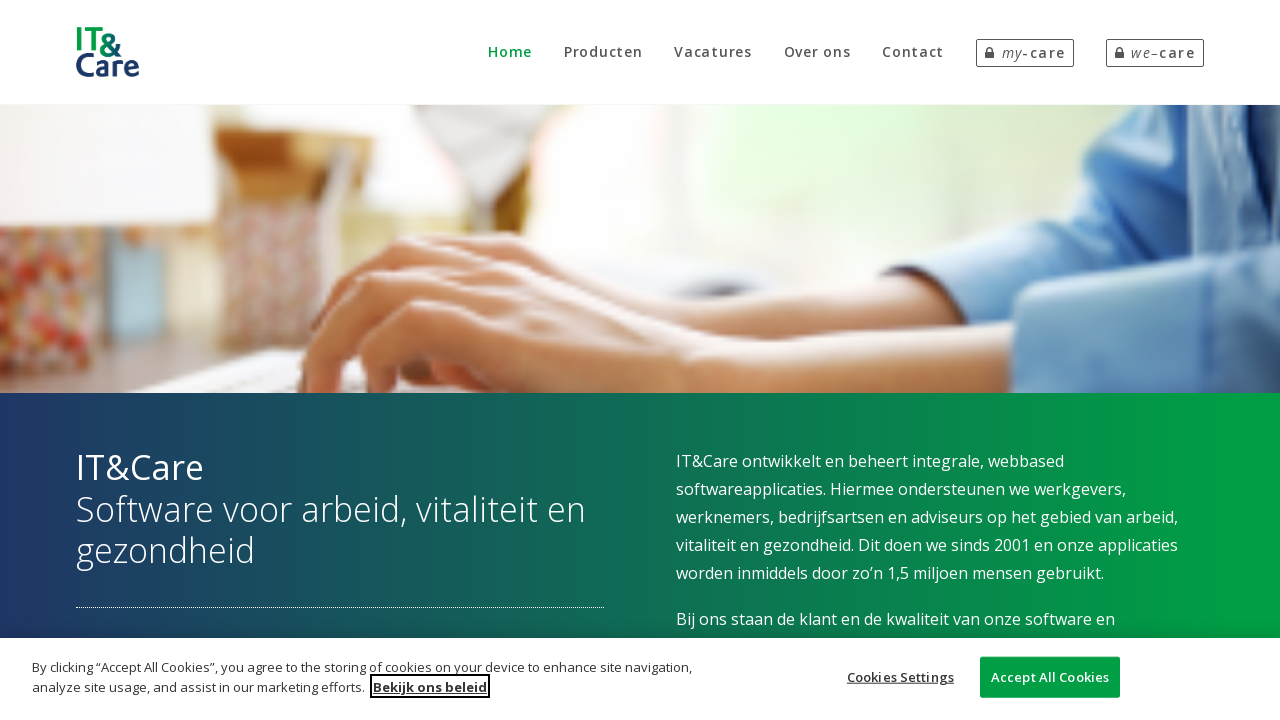

Clicked on the 'Vacatures' (Jobs) link at (713, 52) on xpath=//a[@title='Vacatures']
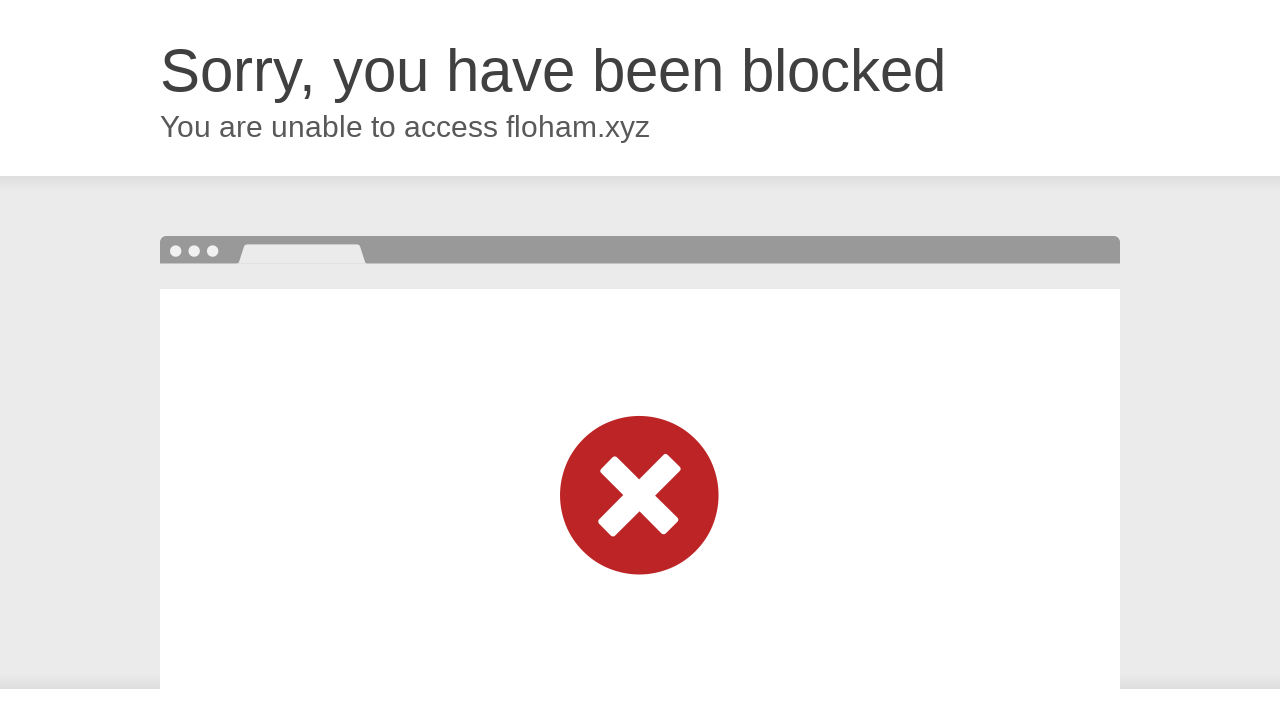

Successfully navigated to Human Total Care careers page (https://www.werkenbijhumantotalcare.nl/it-and-care)
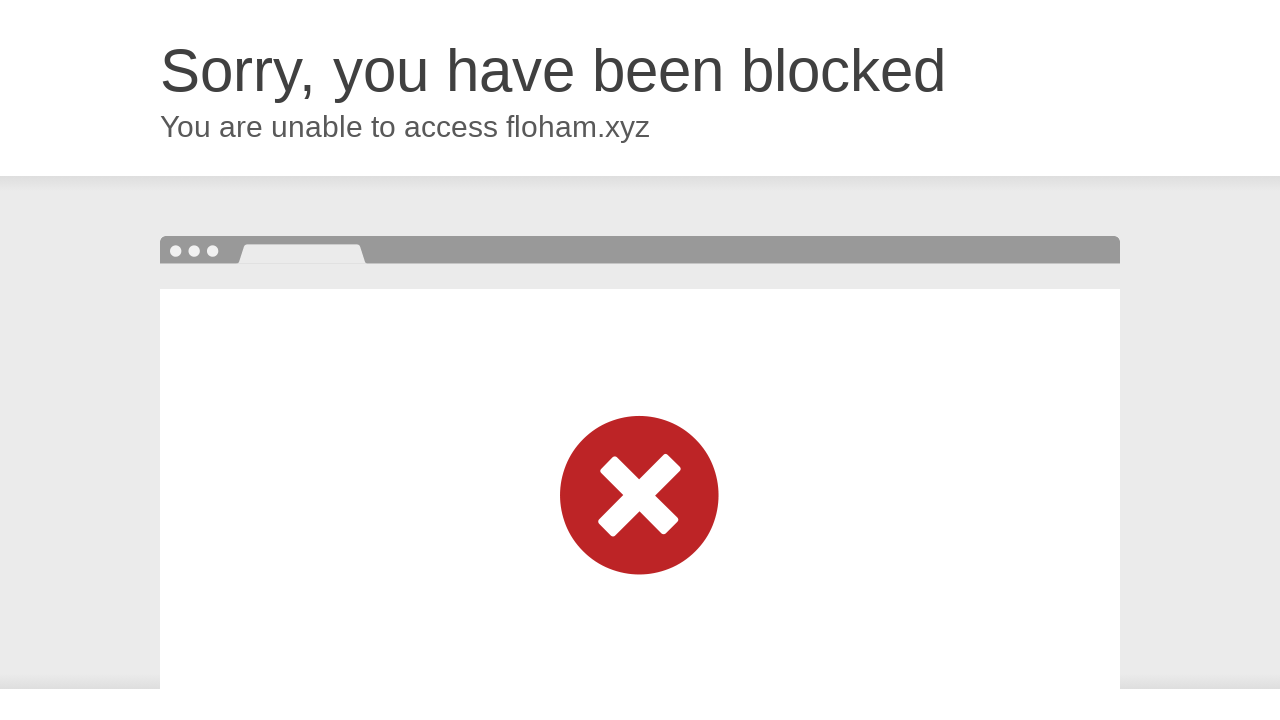

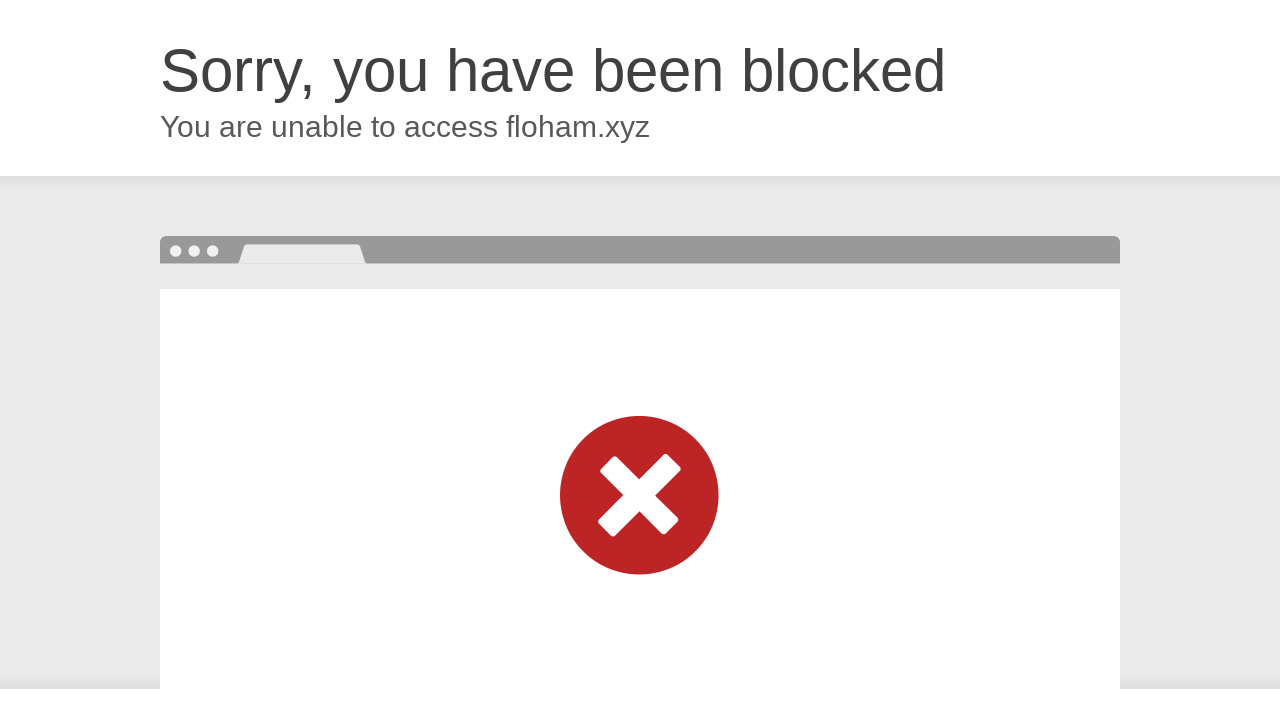